Tests injecting jQuery Growl library into a page via JavaScript execution and displaying notification messages in the browser. This demonstrates using execute_script to dynamically add external libraries and trigger UI notifications.

Starting URL: http://the-internet.herokuapp.com

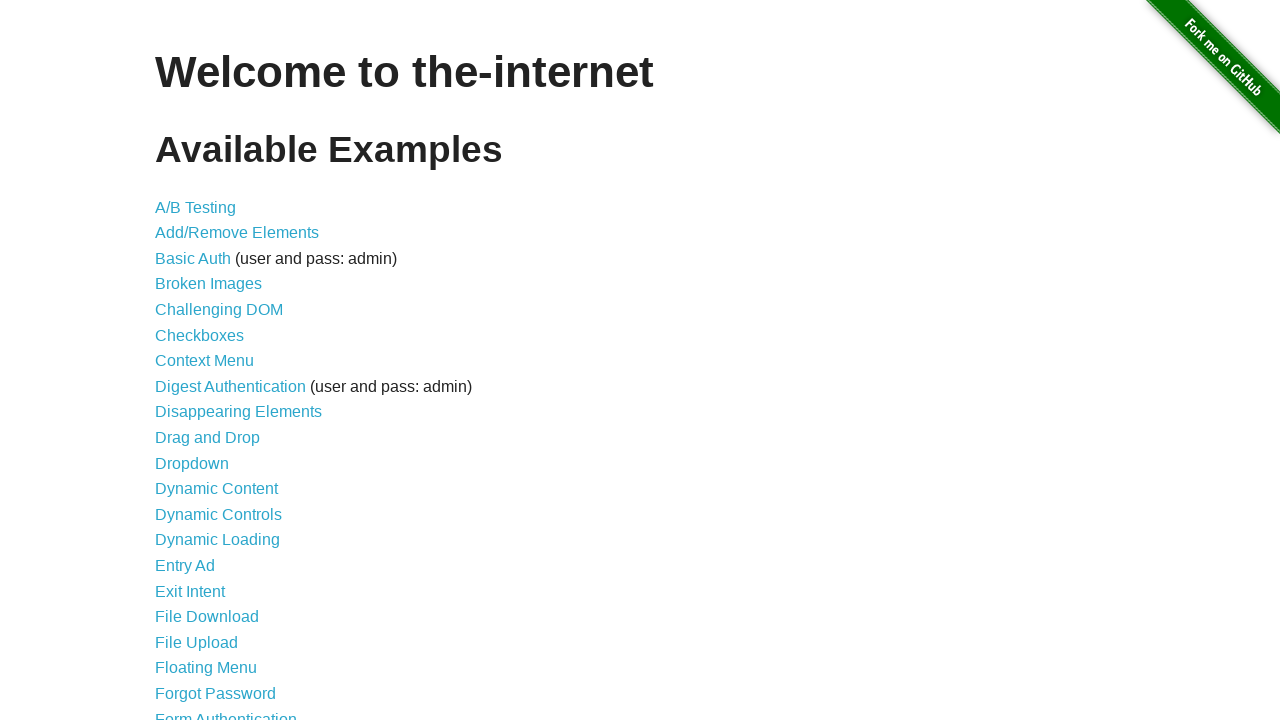

Checked for jQuery and injected it if not present
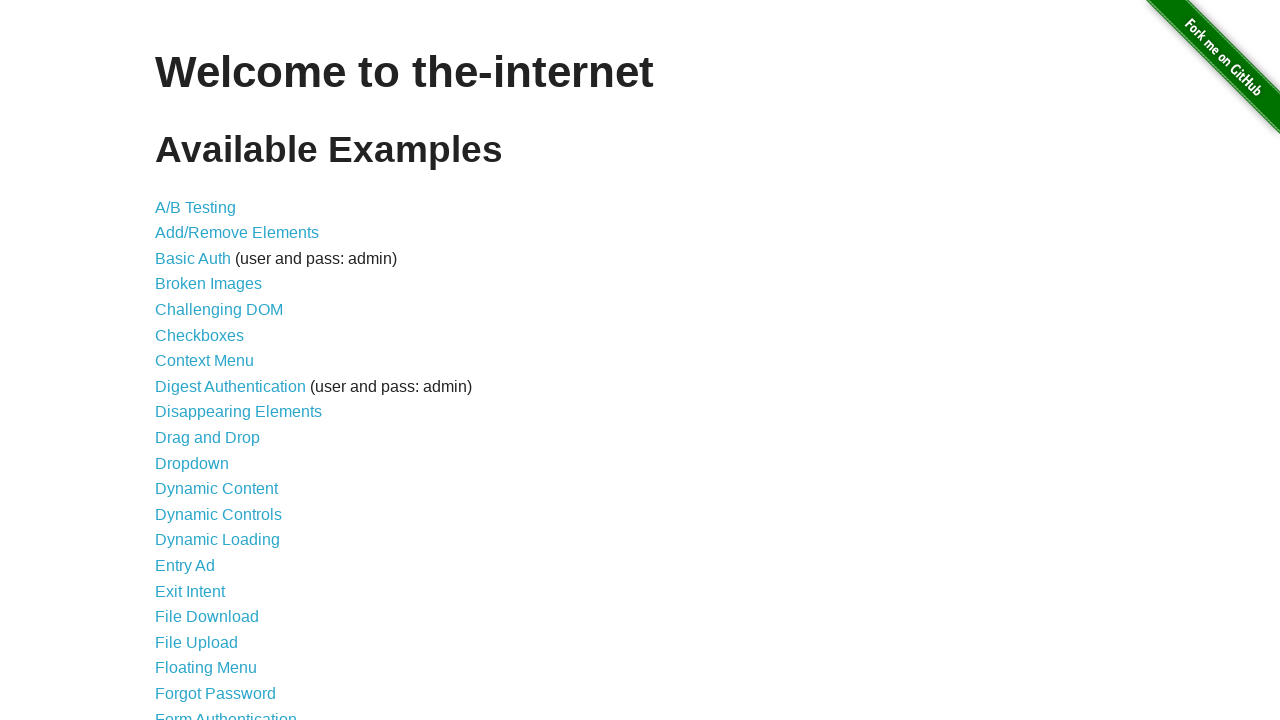

jQuery library loaded and available
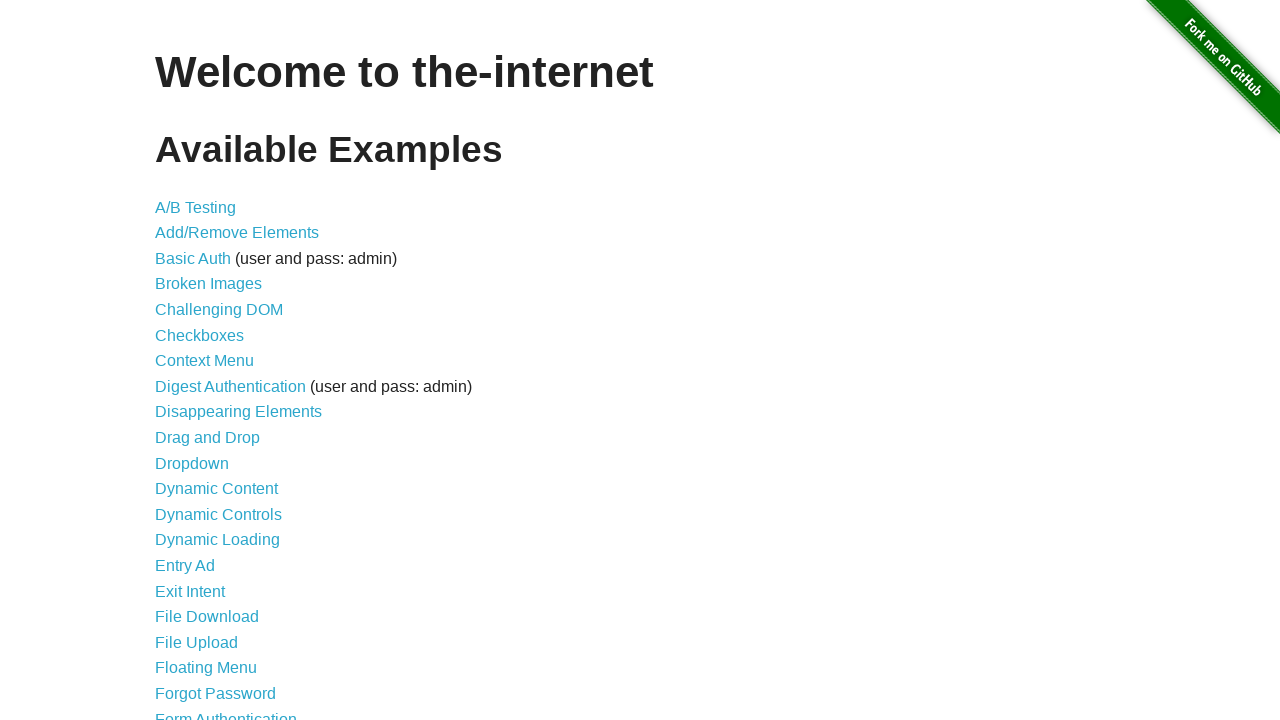

Injected jquery-growl JavaScript library
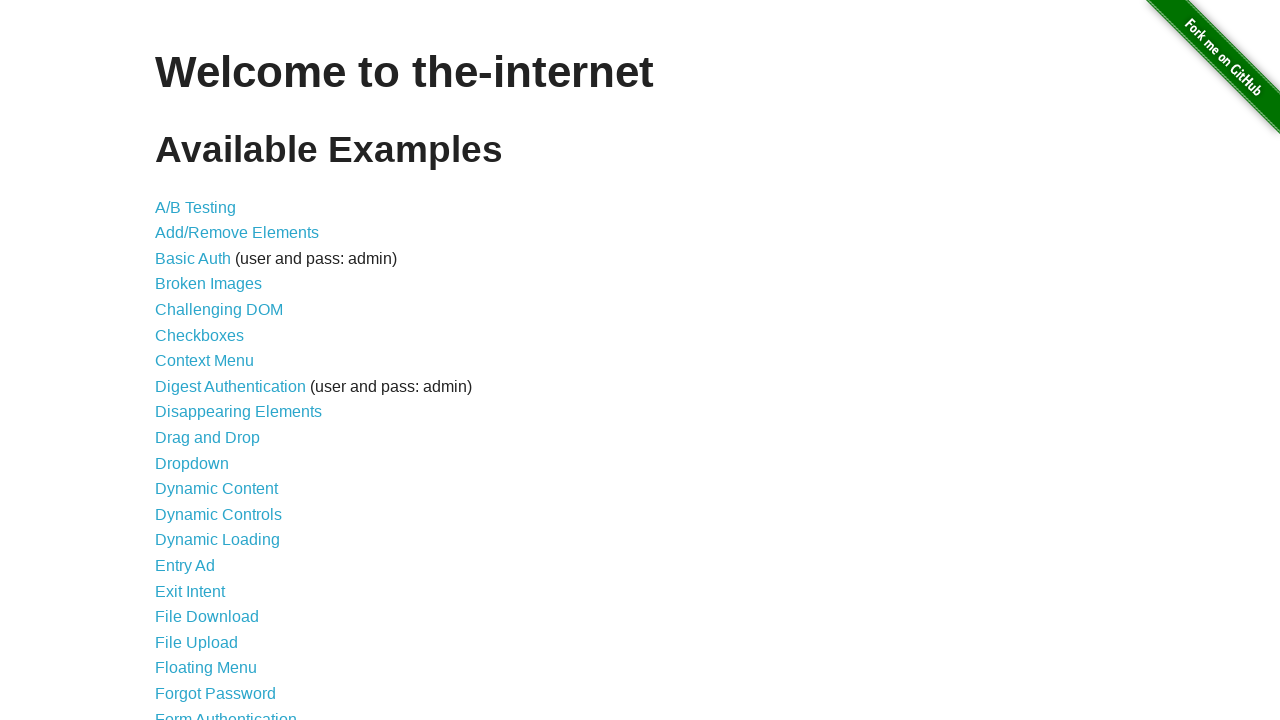

Added jquery-growl CSS stylesheet to page
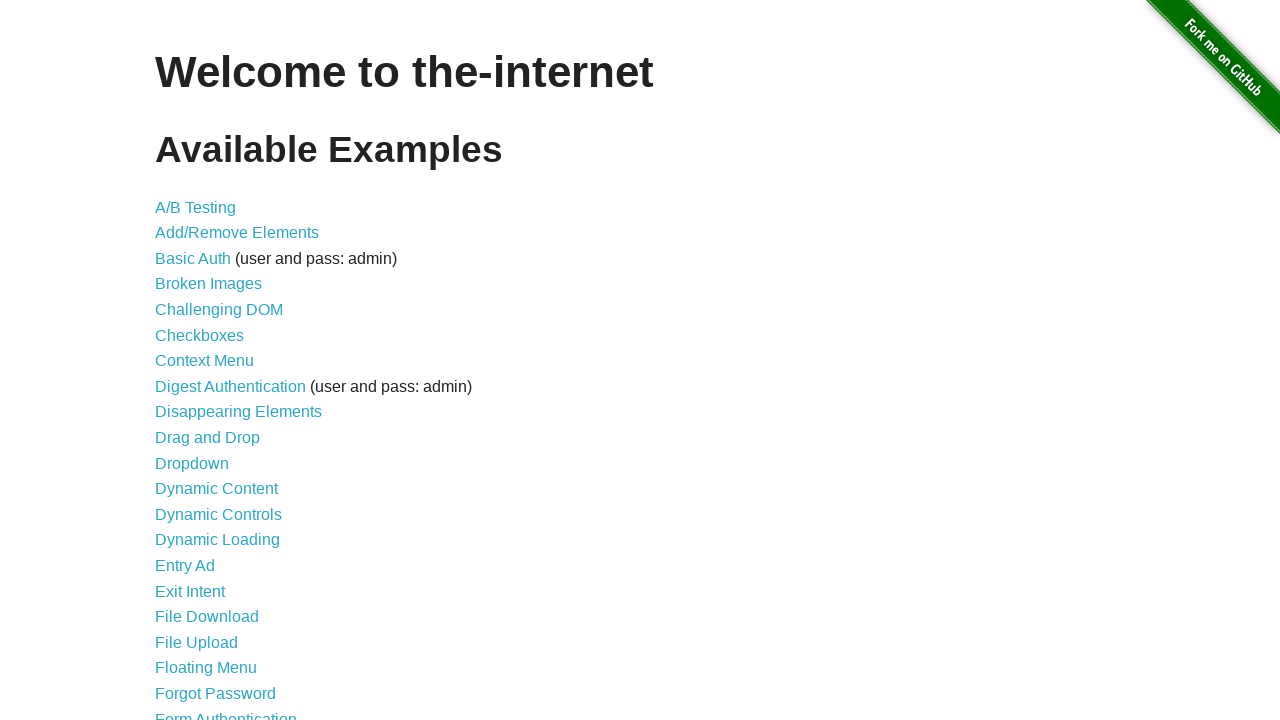

jQuery Growl library fully loaded and ready
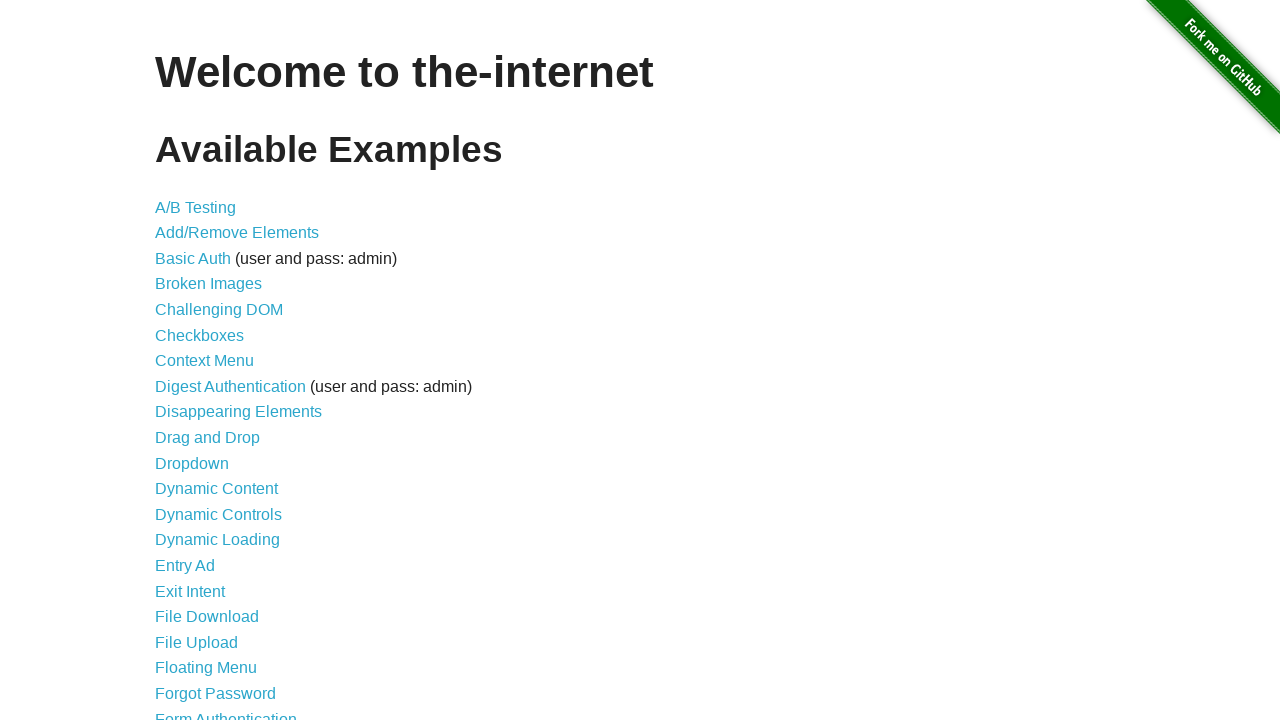

Displayed default growl notification with title 'GET' and message '/'
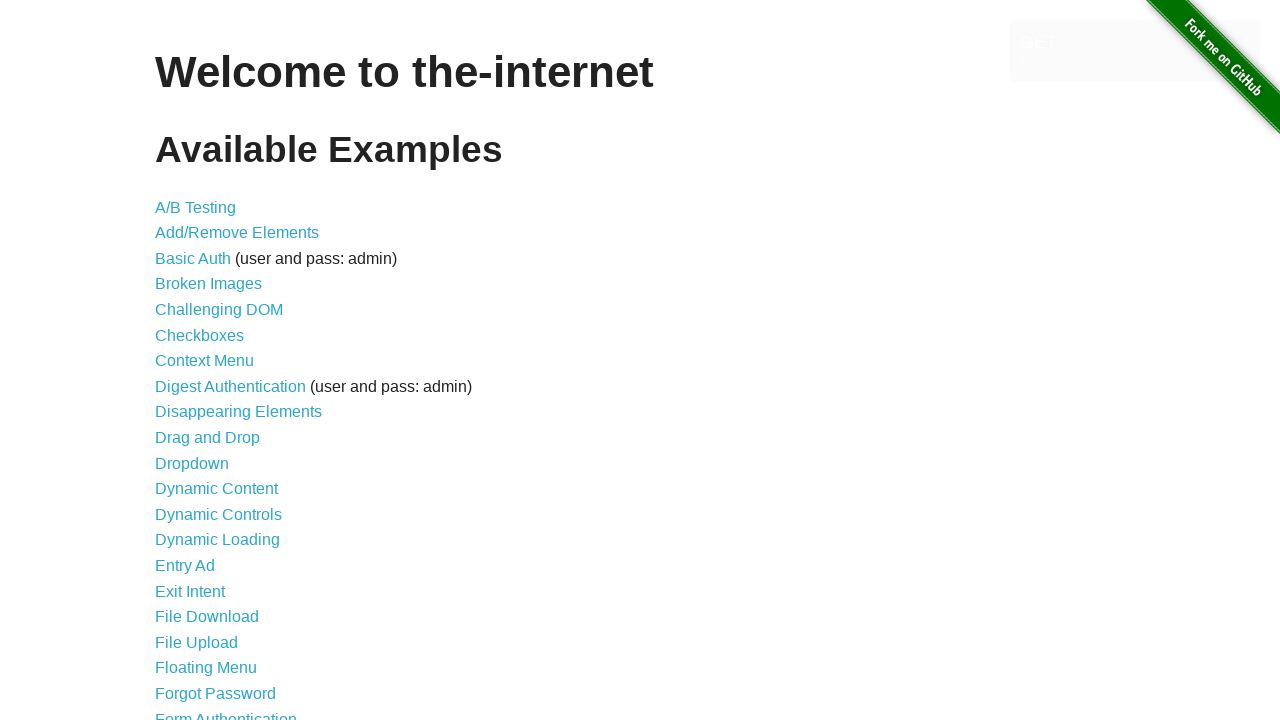

Displayed error growl notification
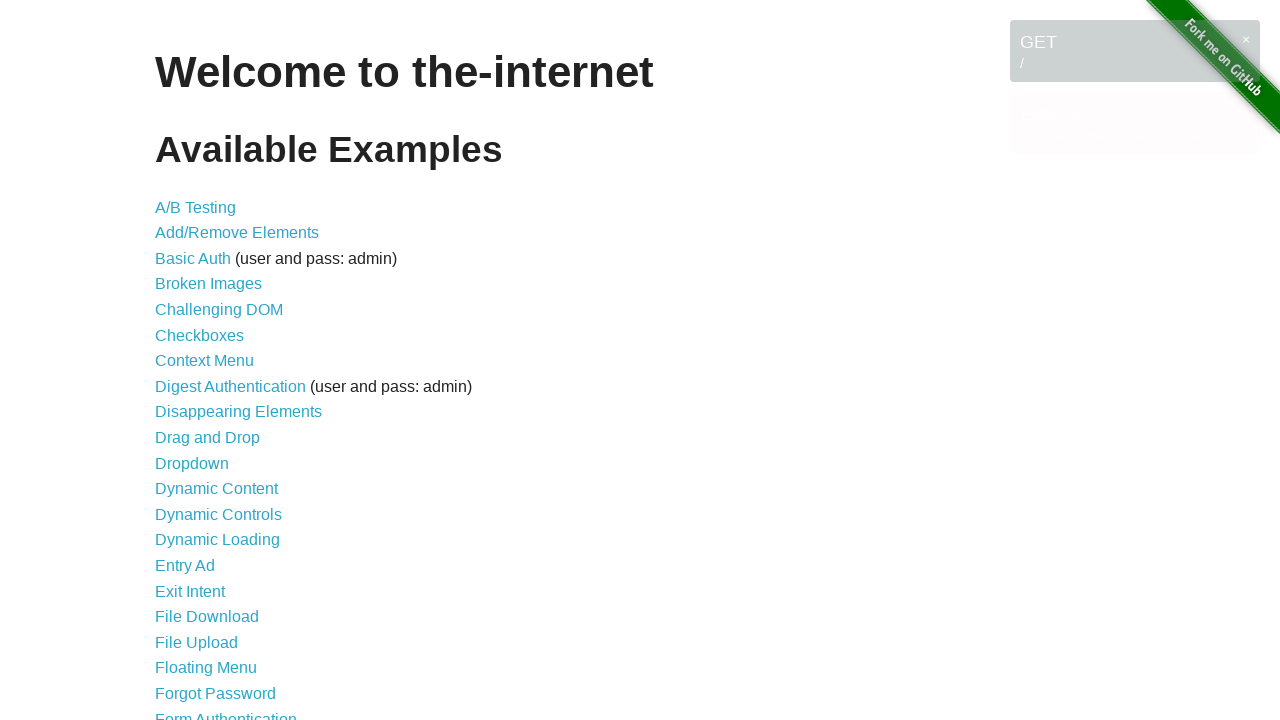

Displayed notice growl notification
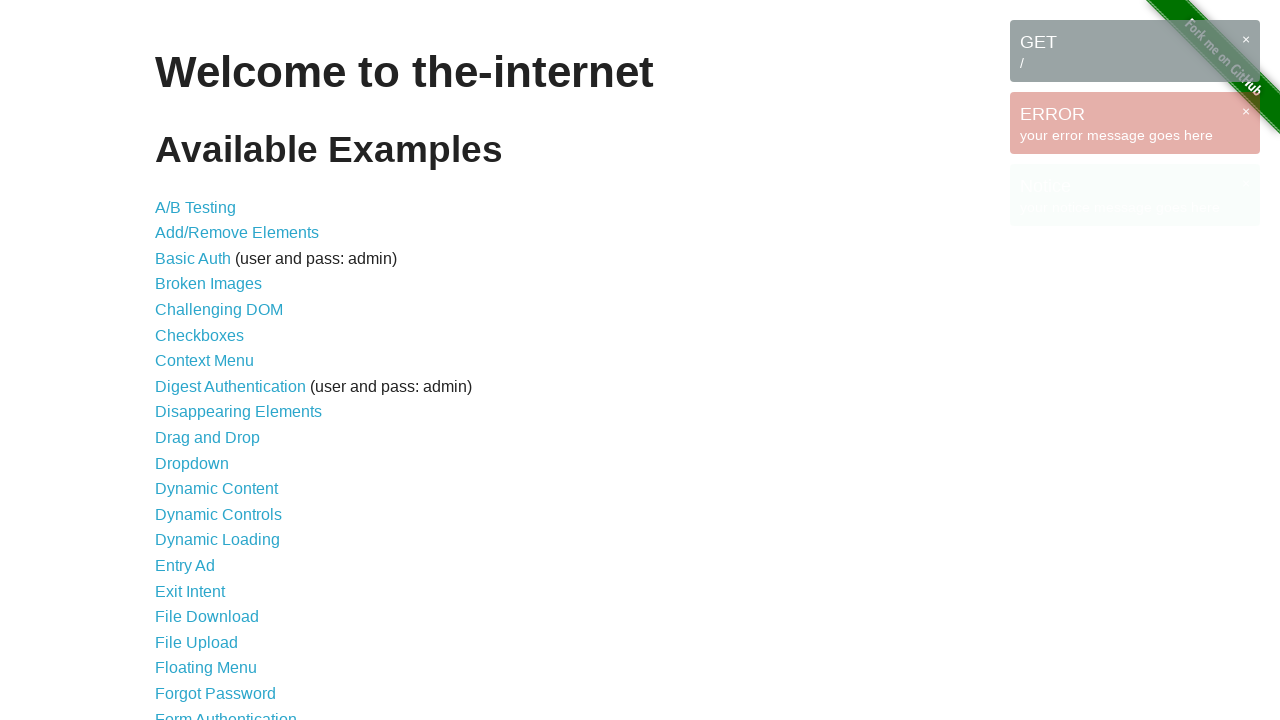

Displayed warning growl notification
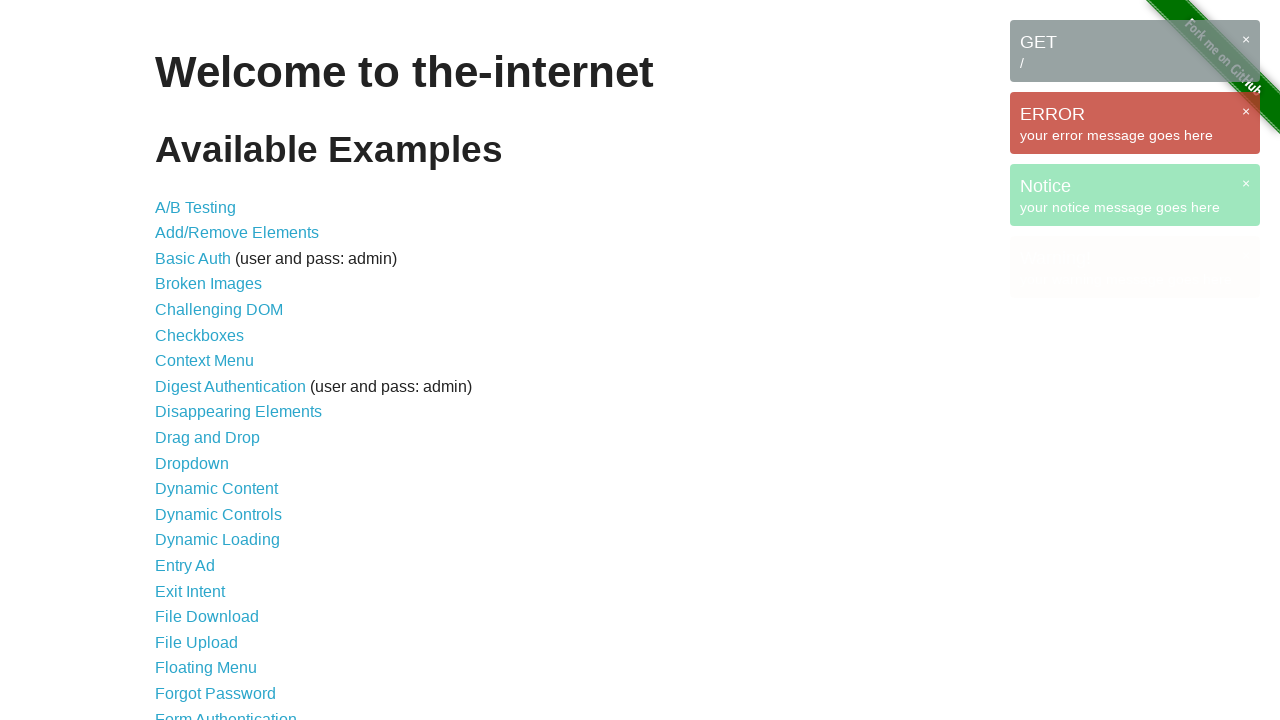

Waited 3 seconds to observe all notifications on page
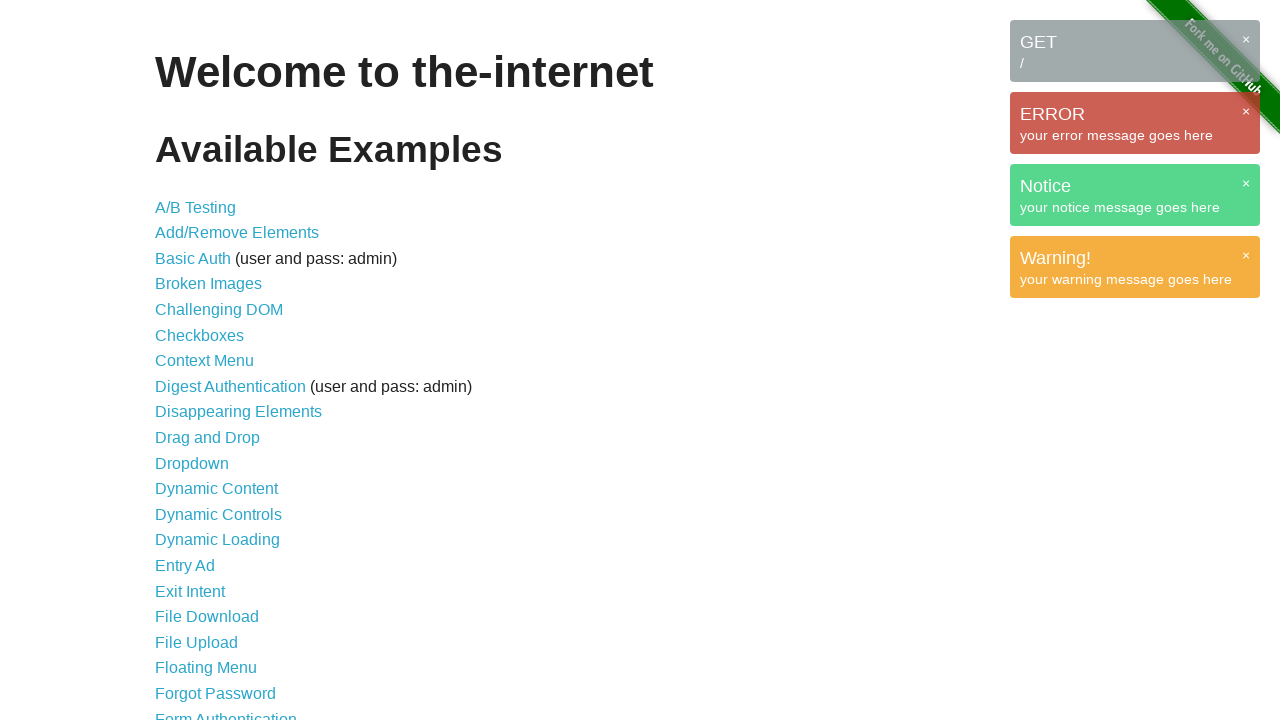

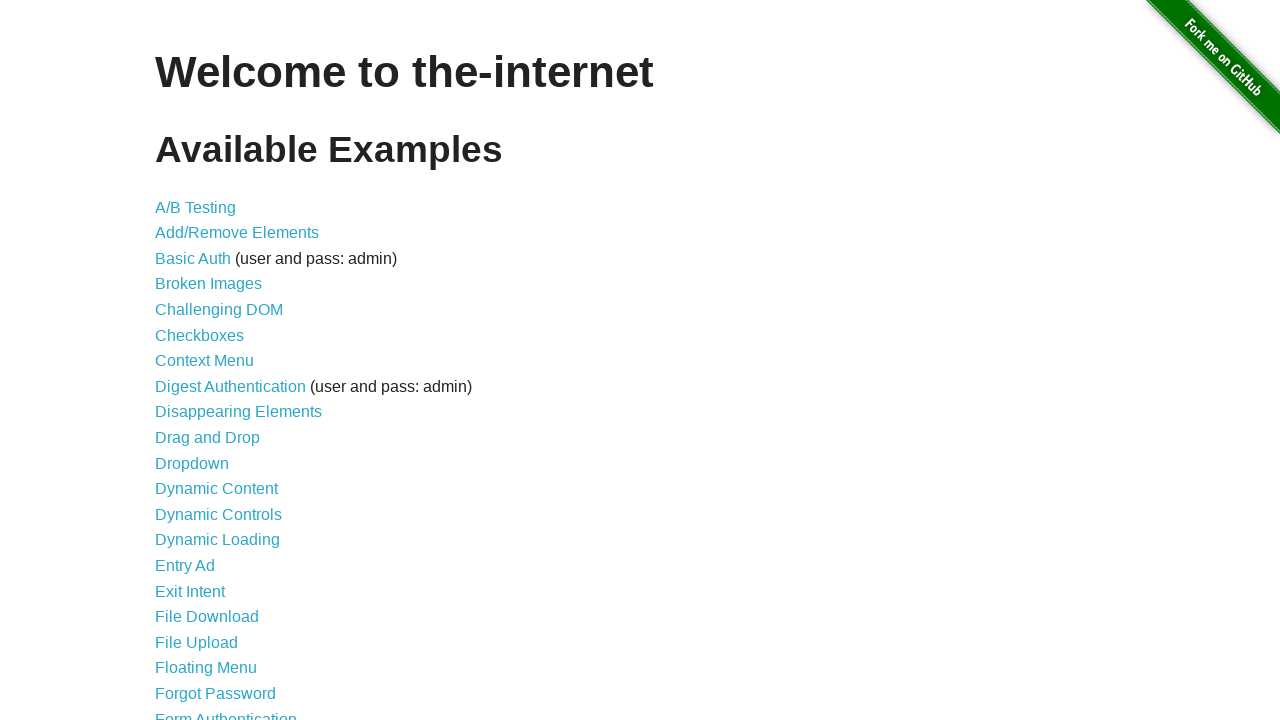